Clicks on the "Web form" link to navigate to Chapter 3 content

Starting URL: https://bonigarcia.dev/selenium-webdriver-java/

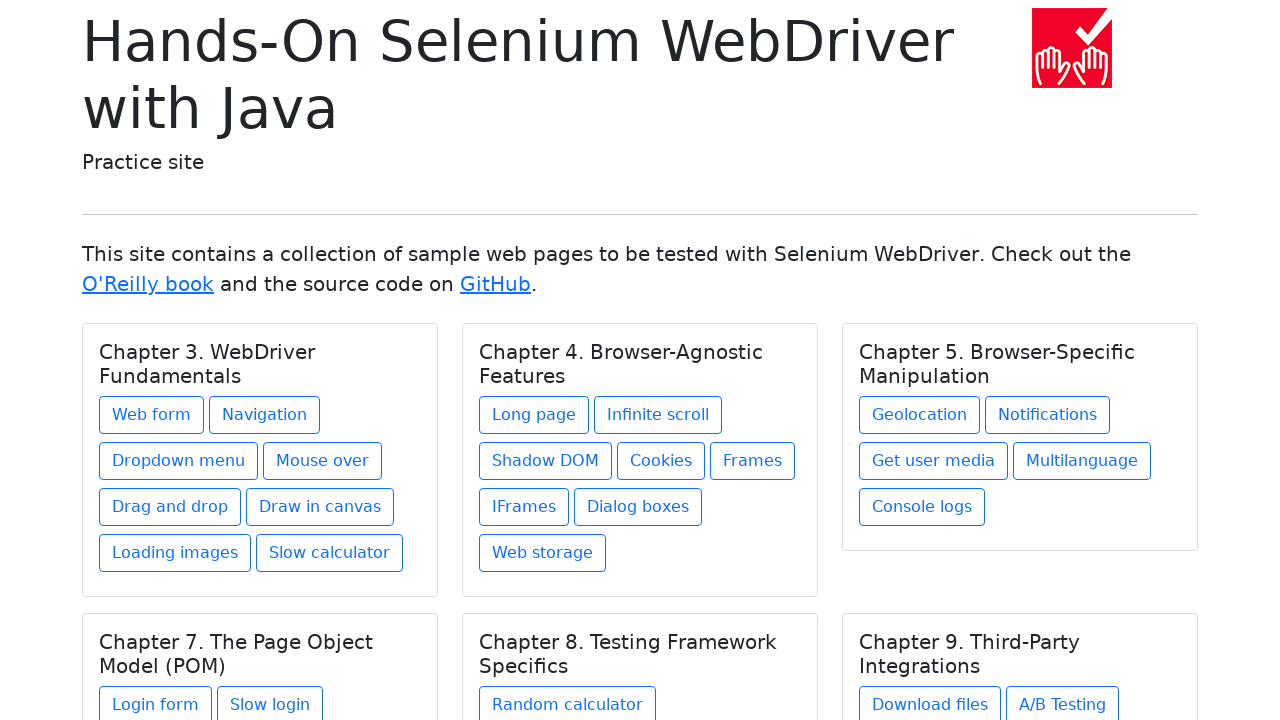

Clicked on the 'Web form' link to navigate to Chapter 3 content at (152, 415) on text=Web form
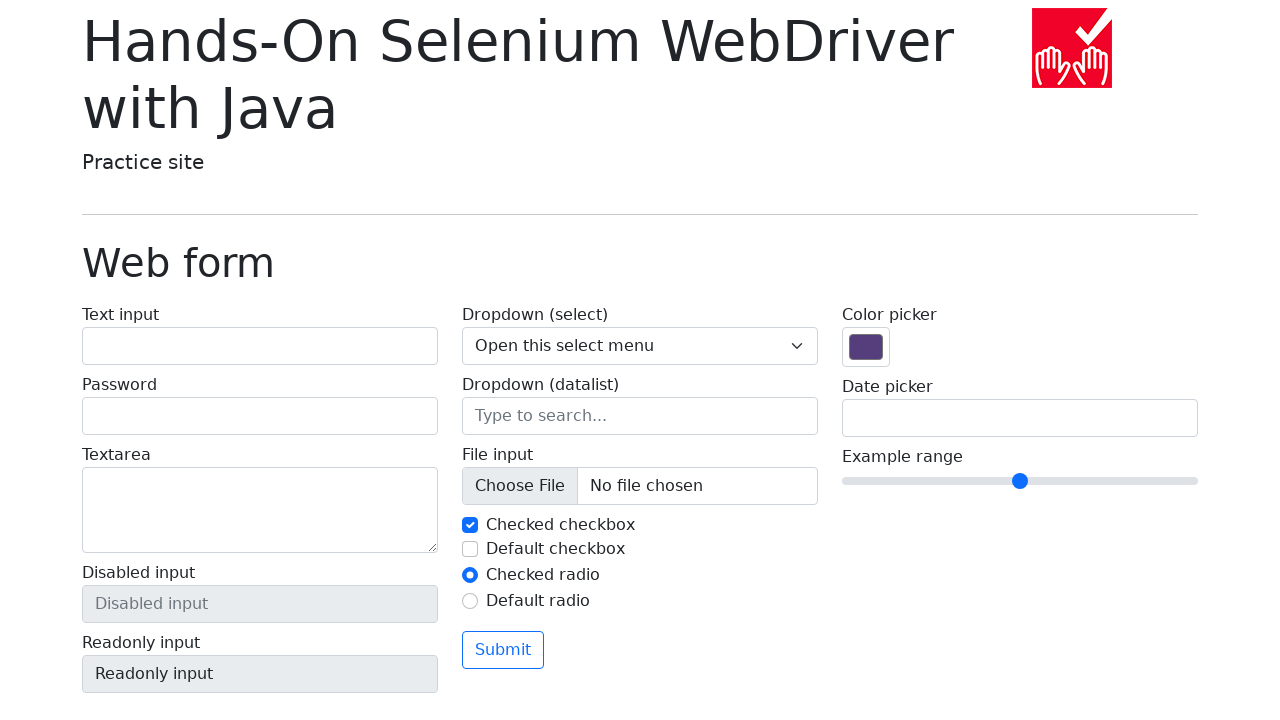

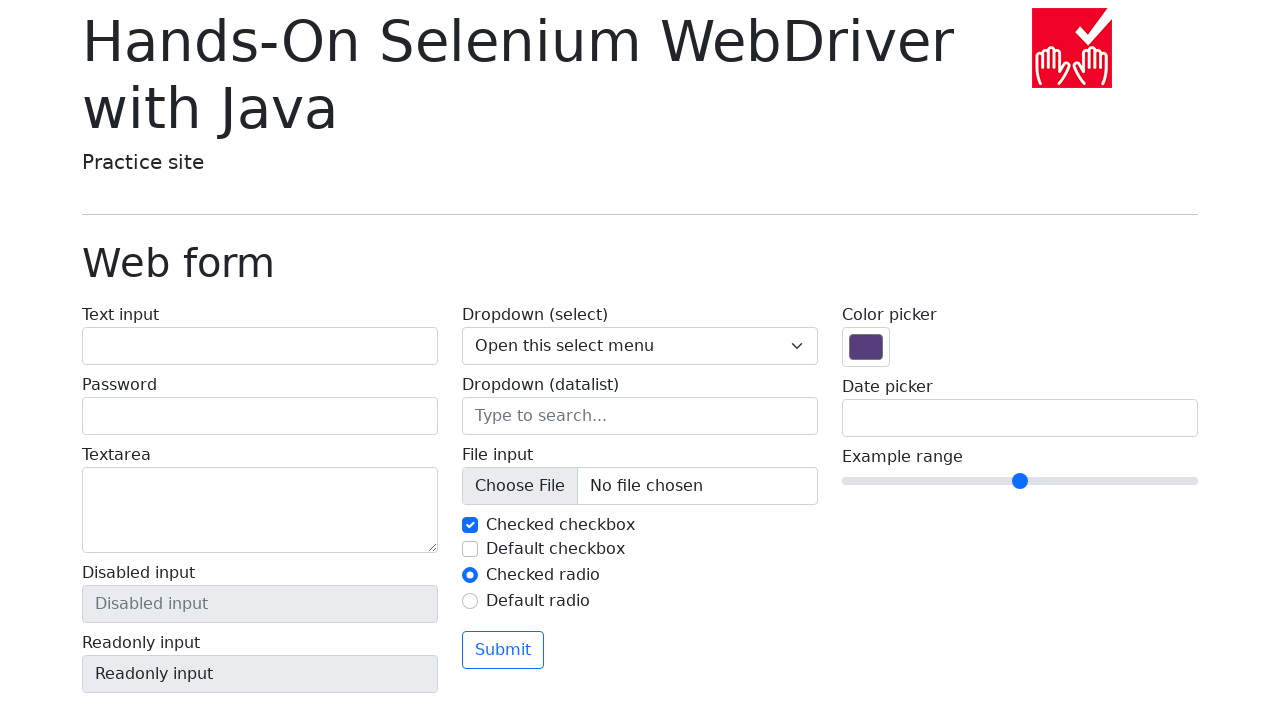